Tests dynamic content loading by clicking start button and verifying hidden element appears with "Hello World!" text

Starting URL: https://the-internet.herokuapp.com/dynamic_loading/1

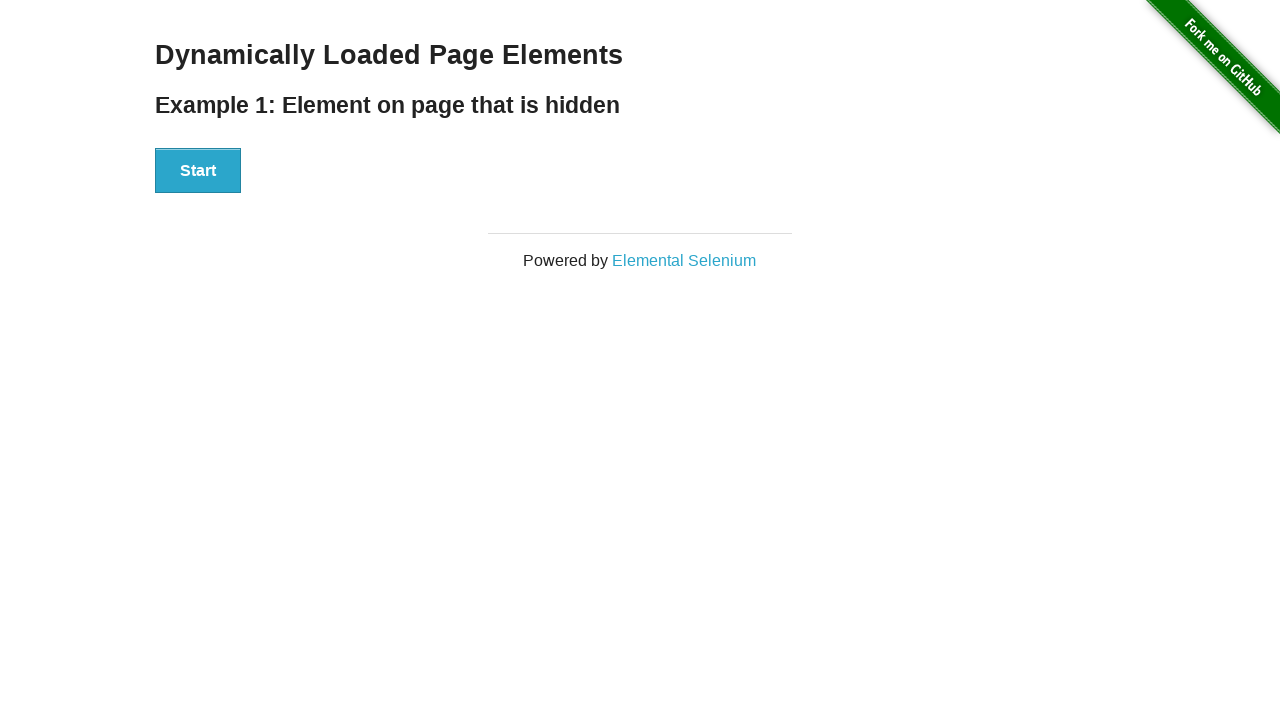

Clicked Start button to initiate dynamic loading at (198, 171) on button
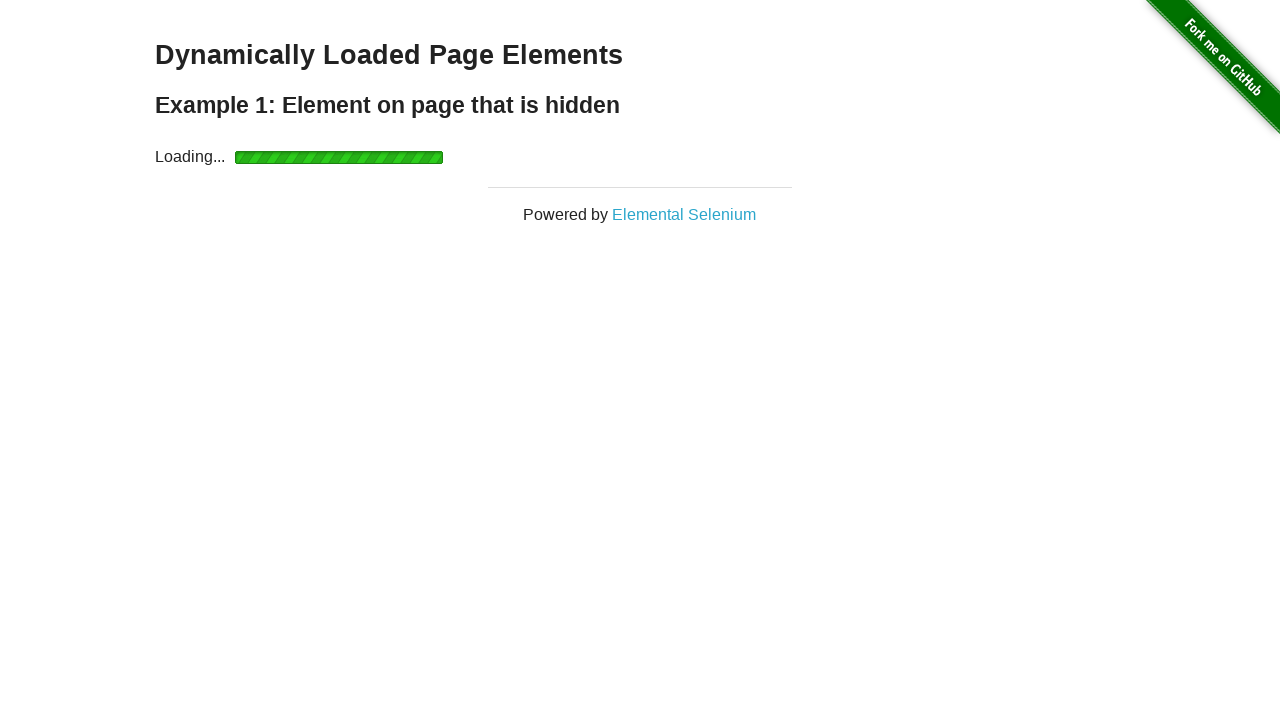

Hidden element #finish became visible
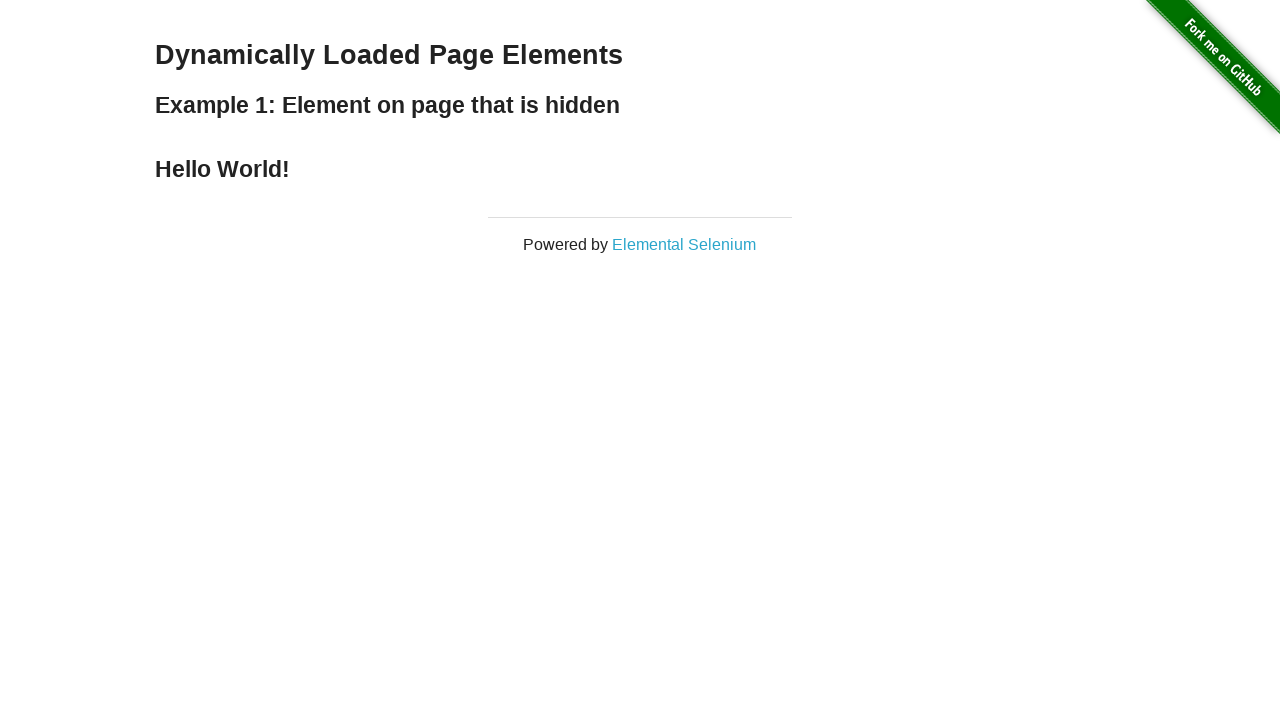

Retrieved 'Hello World!' text from loaded element
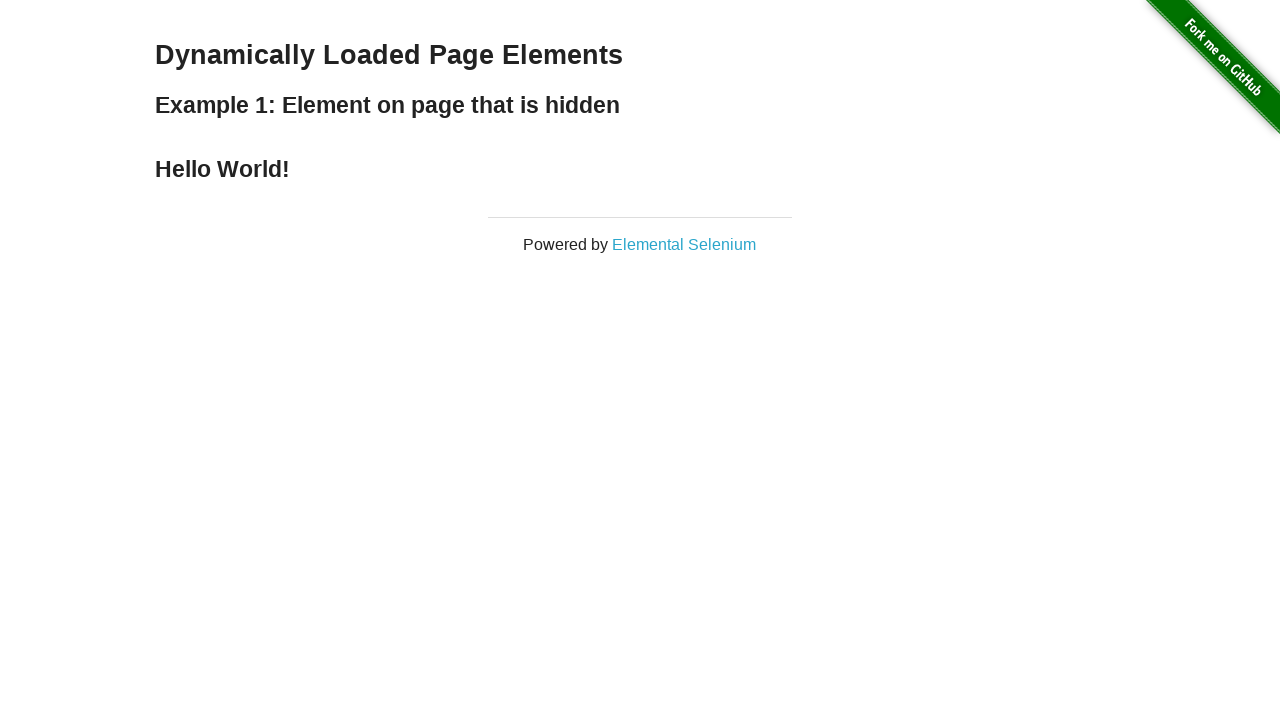

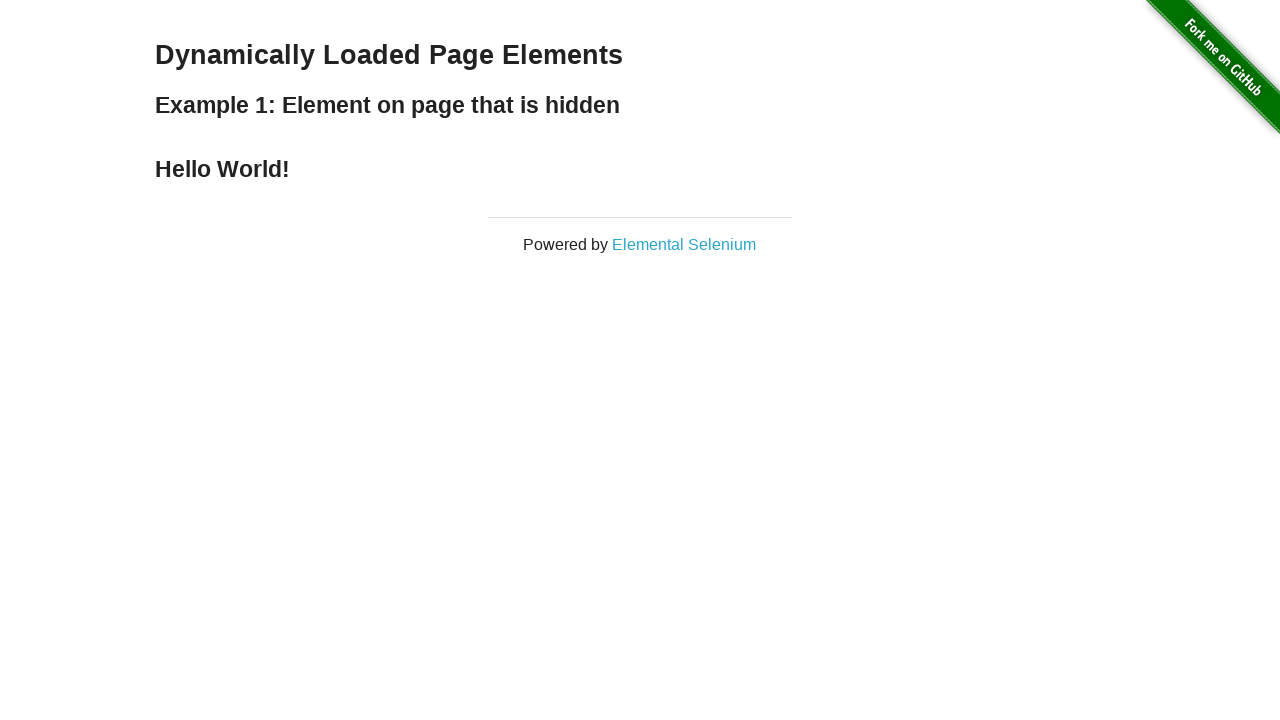